Tests the double click button functionality by performing a double click action and verifying the success message appears

Starting URL: https://demoqa.com/buttons

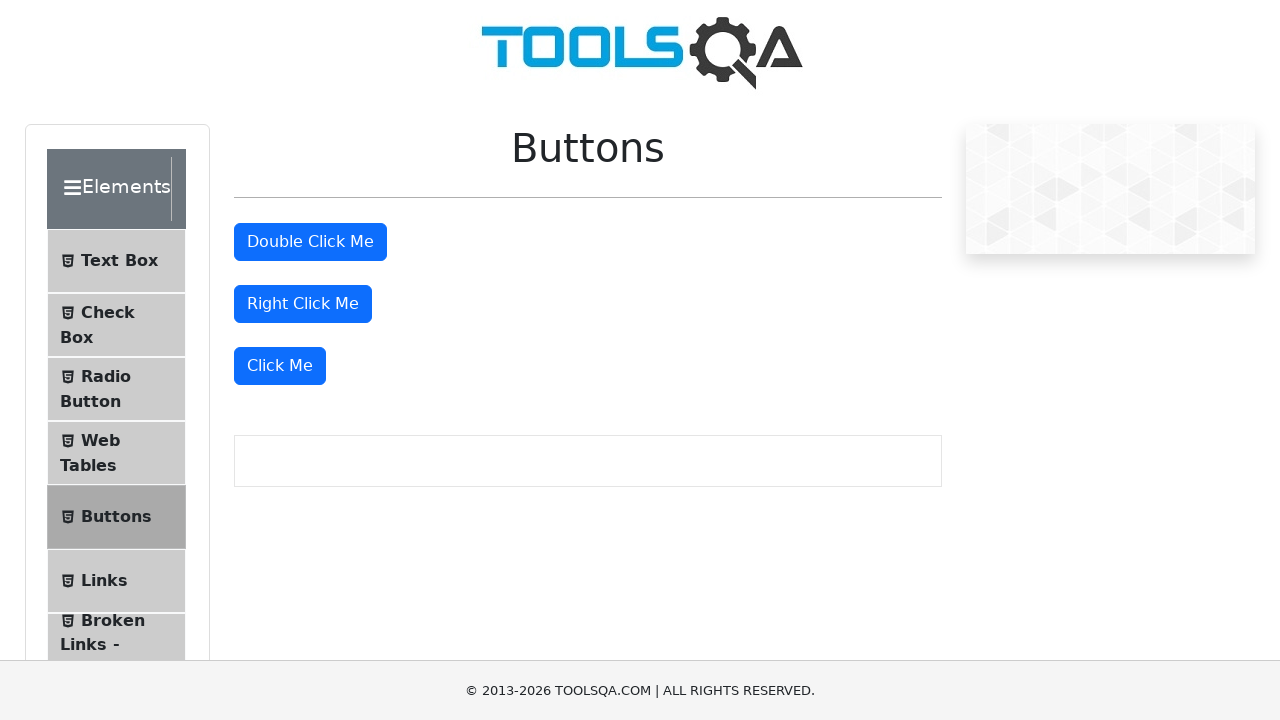

Double clicked the double click button at (310, 242) on #doubleClickBtn
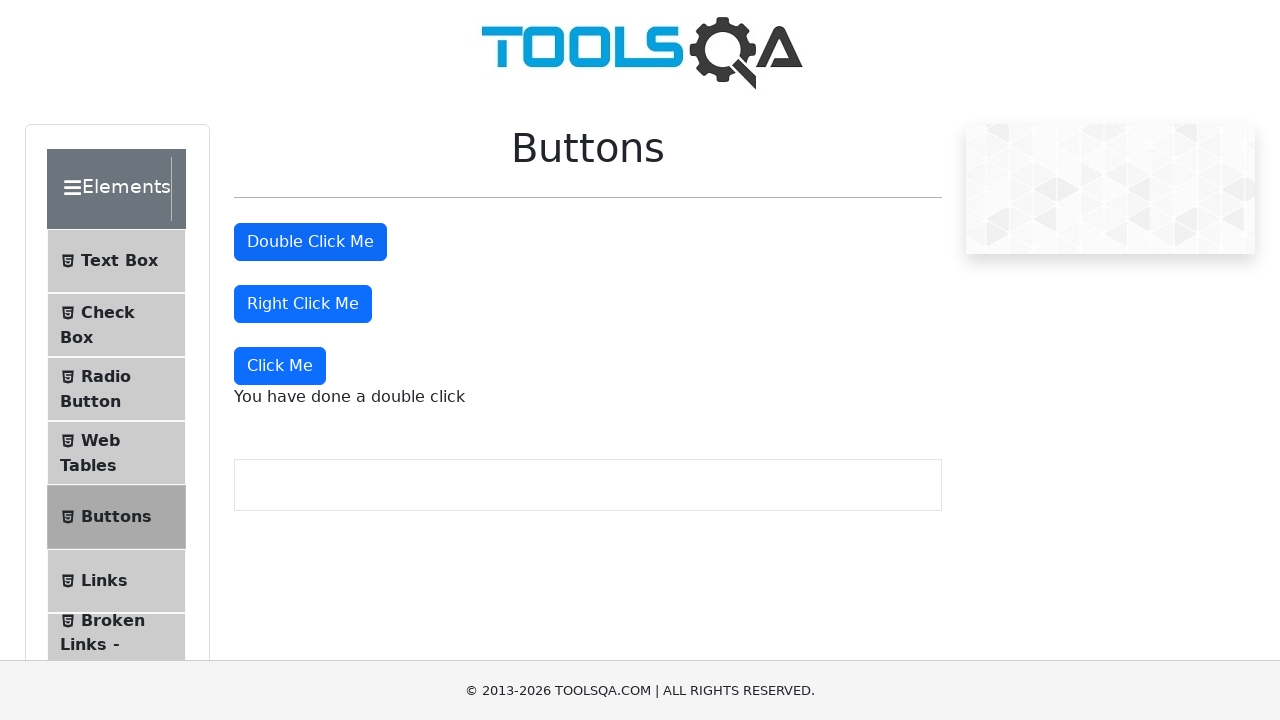

Double click success message appeared
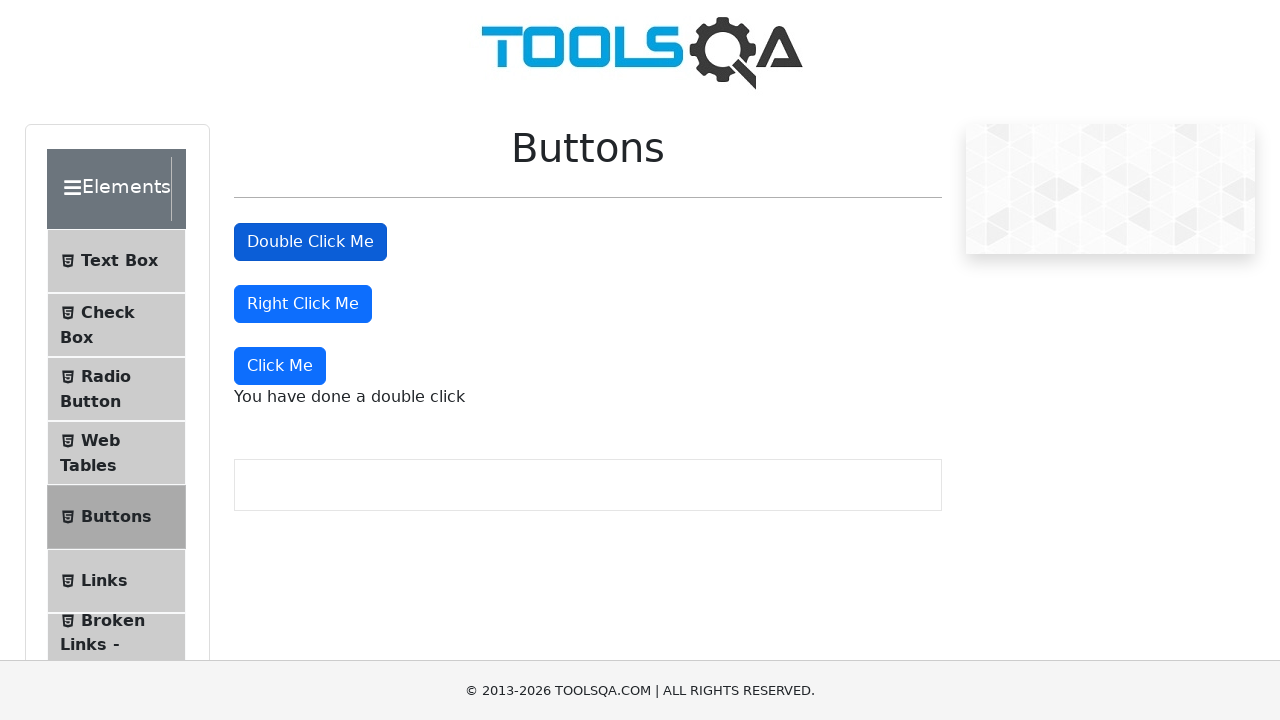

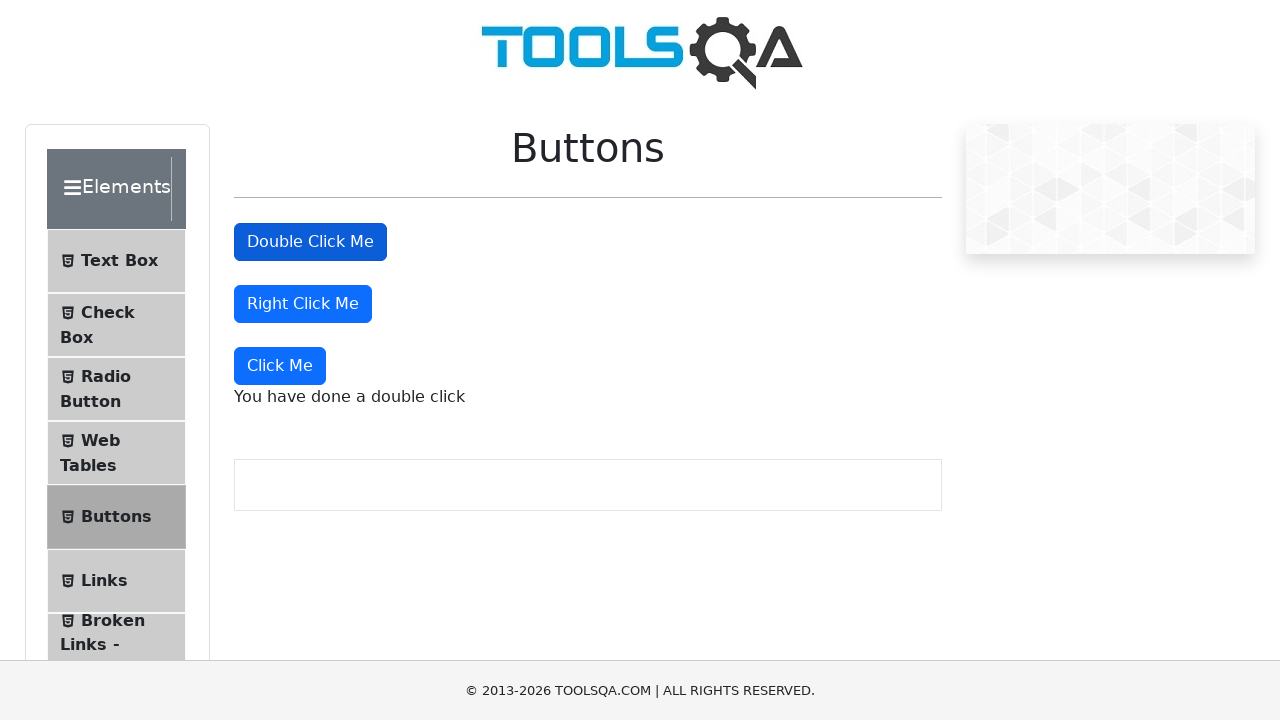